Tests JavaScript prompt handling by clicking the prompt button, entering text into the prompt dialog, accepting it, and verifying the result

Starting URL: https://the-internet.herokuapp.com/javascript_alerts

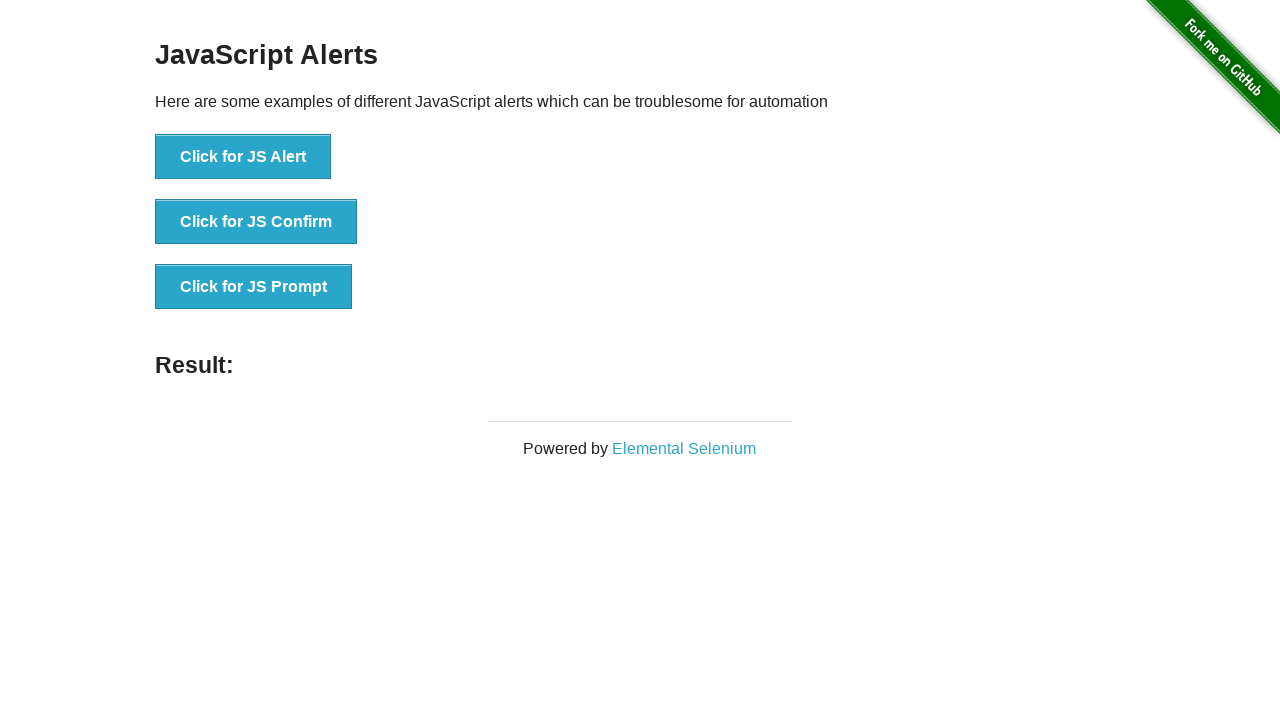

Set up dialog handler to accept prompt with text 'Salut!'
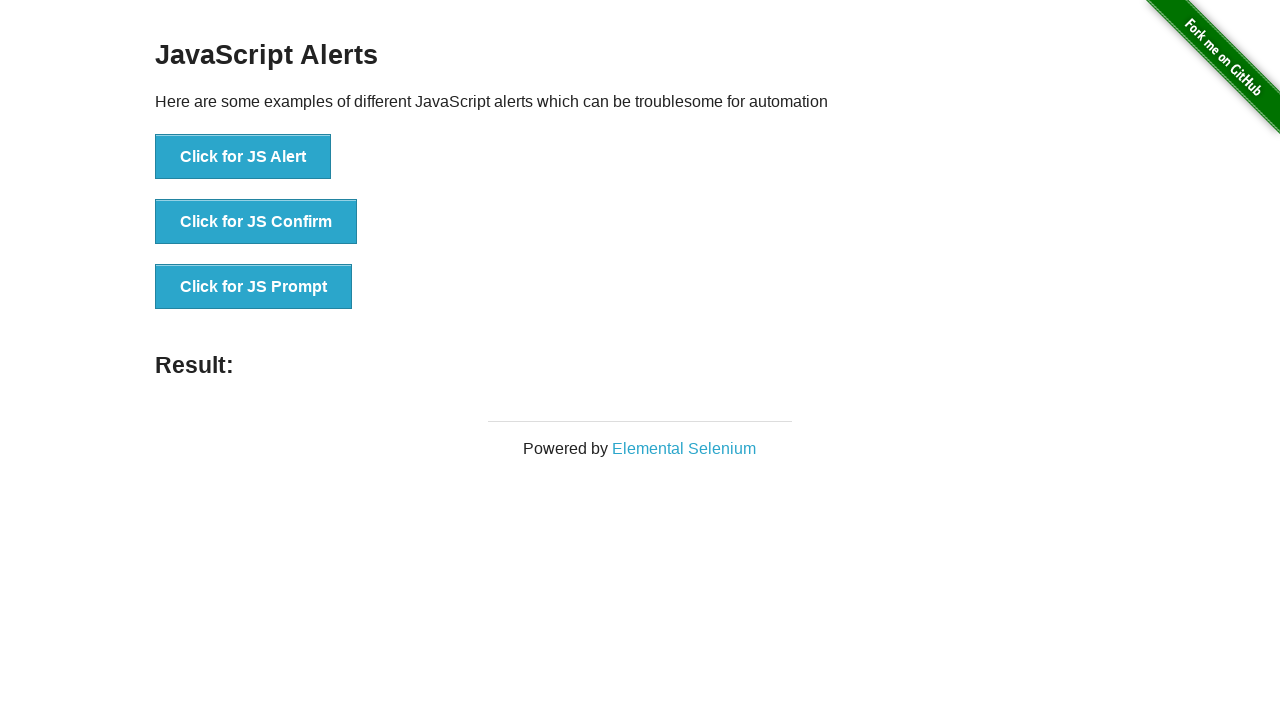

Clicked the JavaScript prompt button at (254, 287) on xpath=//ul/li[3]/button
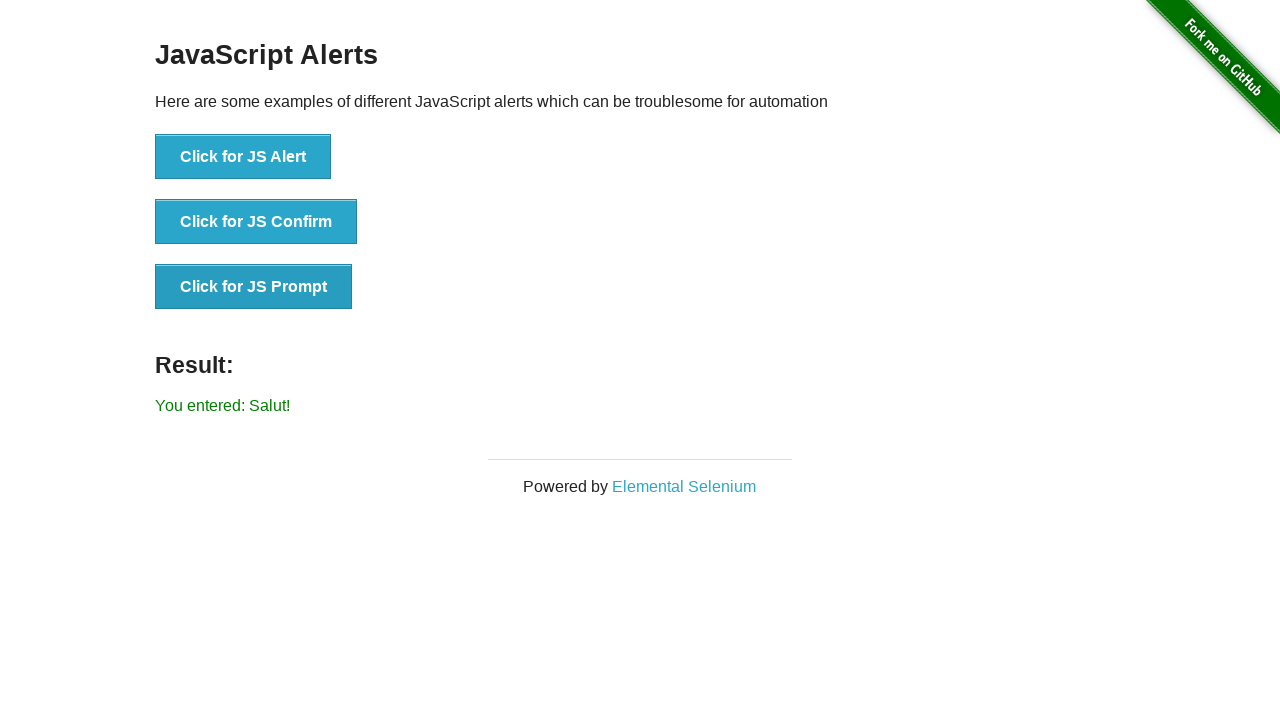

Result message element appeared on the page
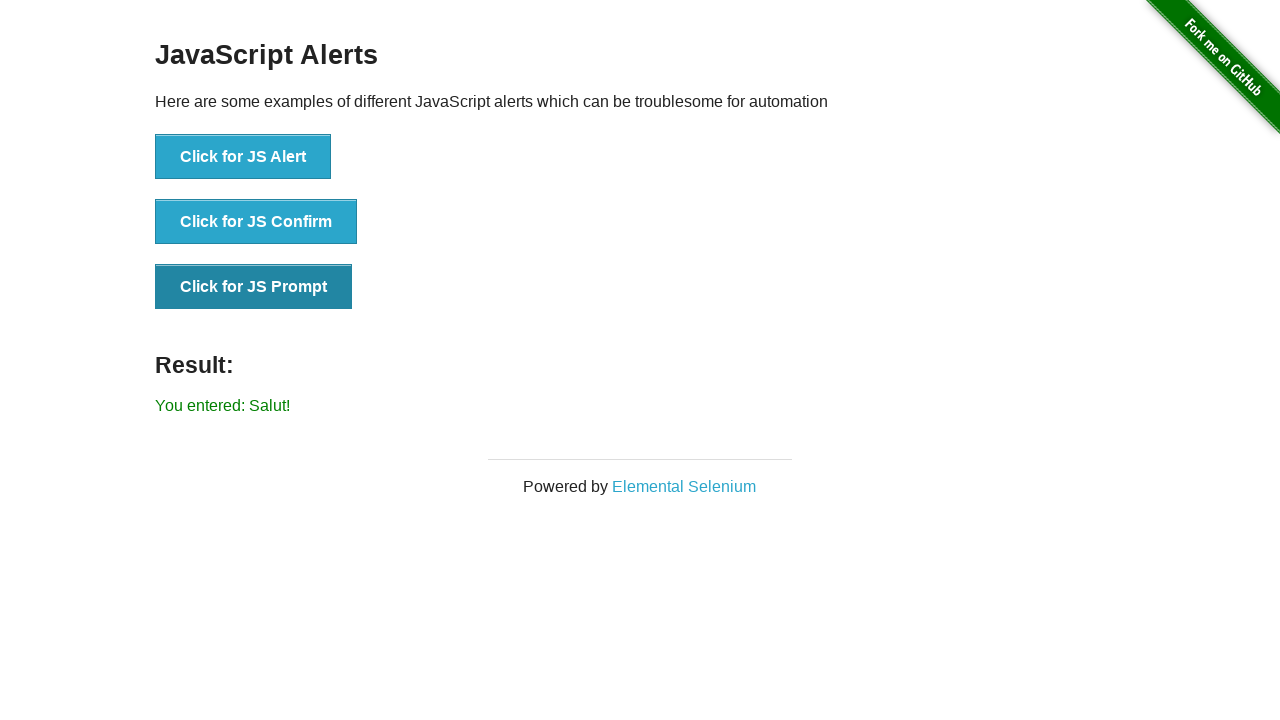

Retrieved result text content
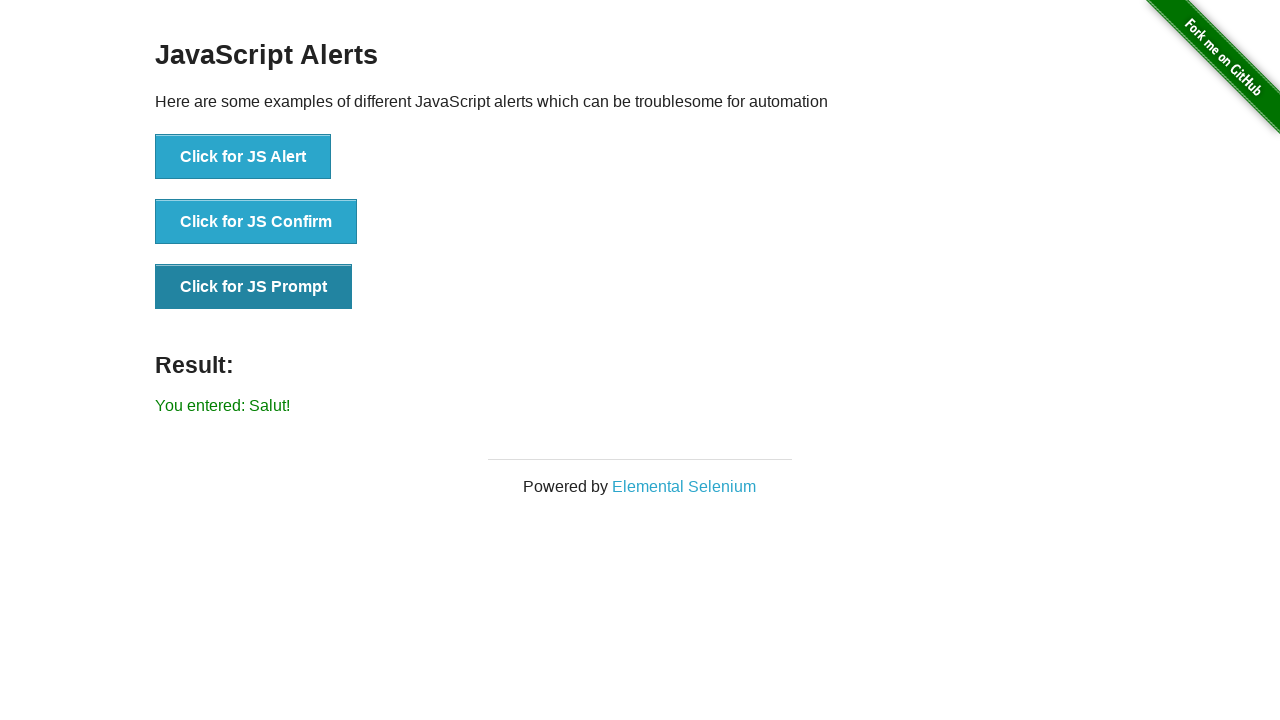

Verified prompt result matches expected text 'You entered: Salut!'
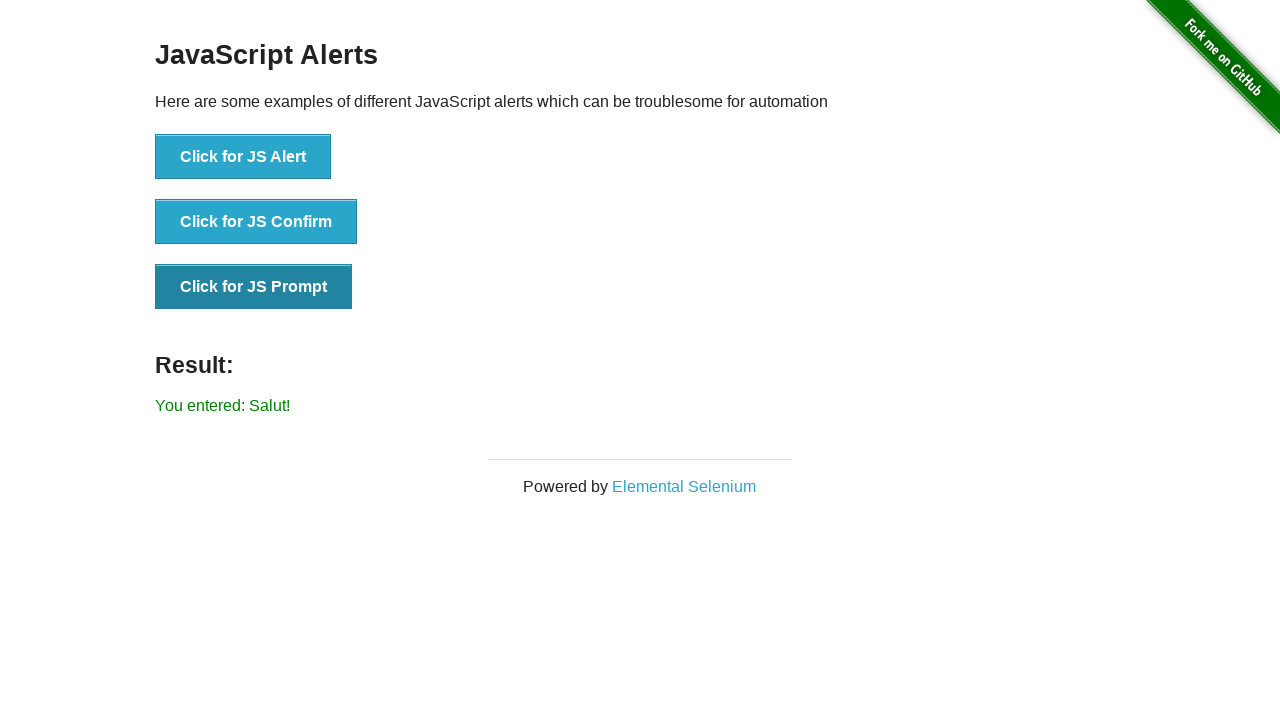

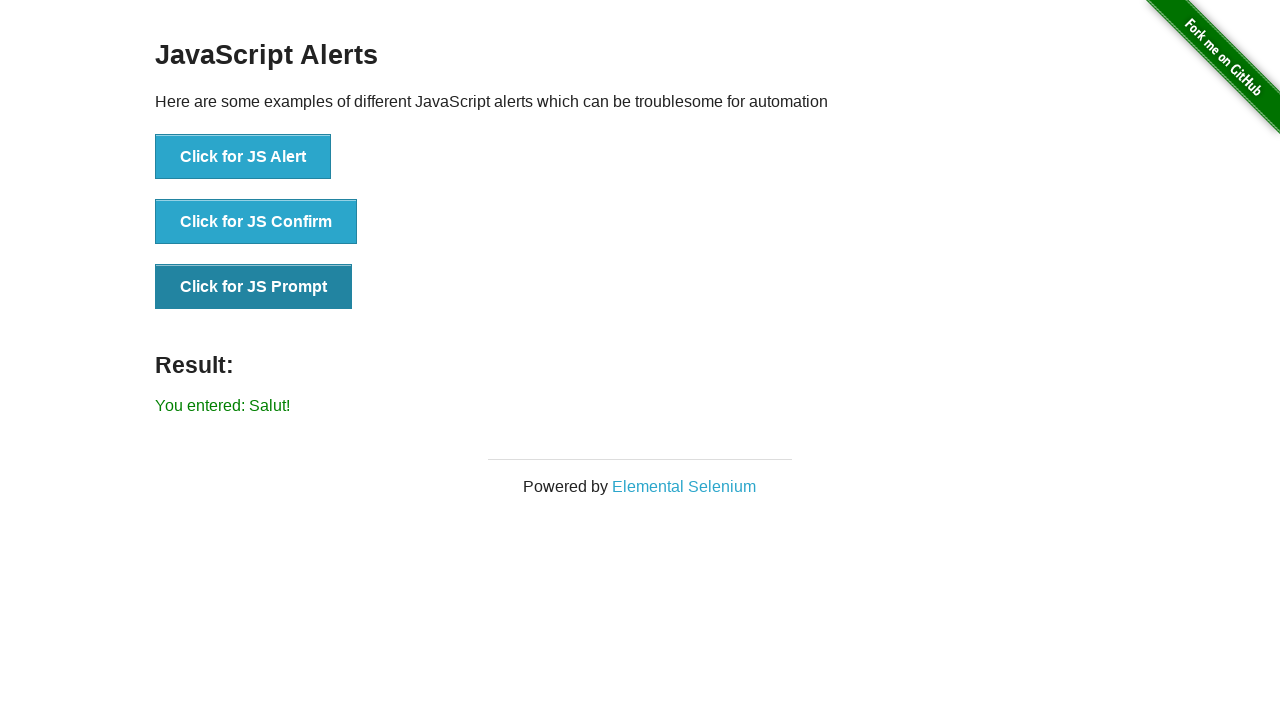